Tests search functionality by entering a search term and pressing Enter to submit the search

Starting URL: https://ecommerce-playground.lambdatest.io/

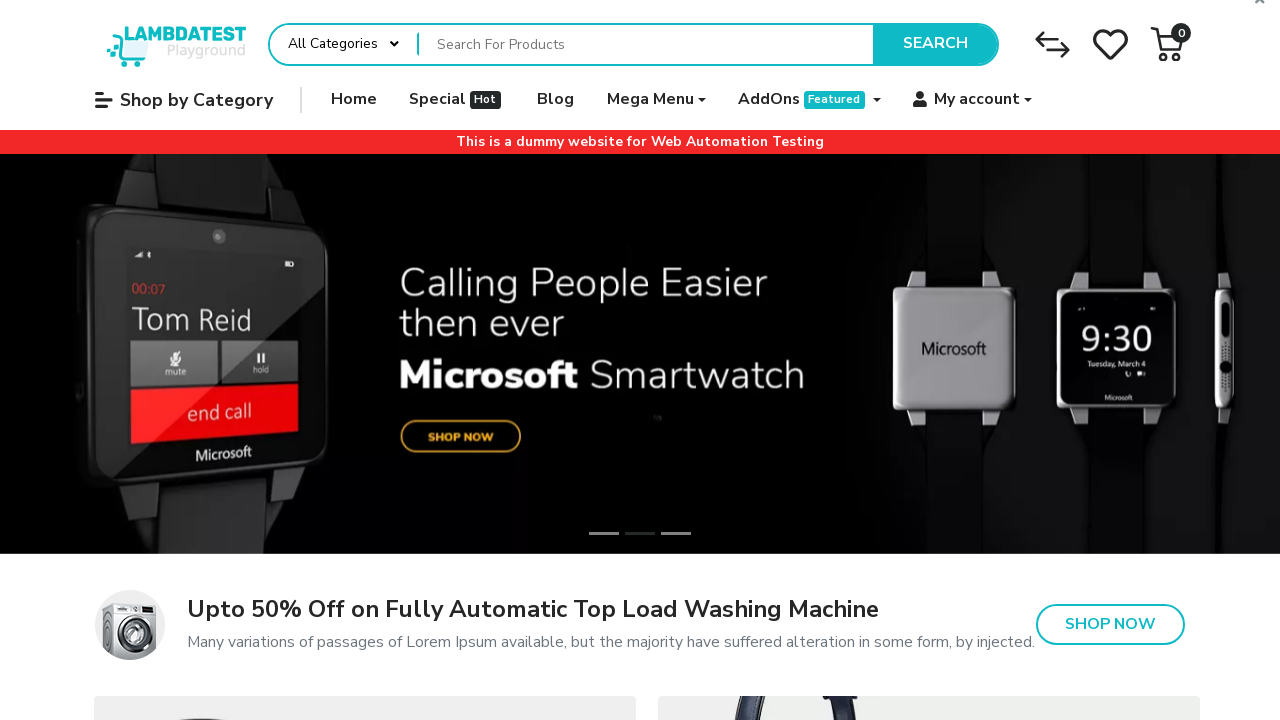

Filled search box with 'iphone' on input[name='search']
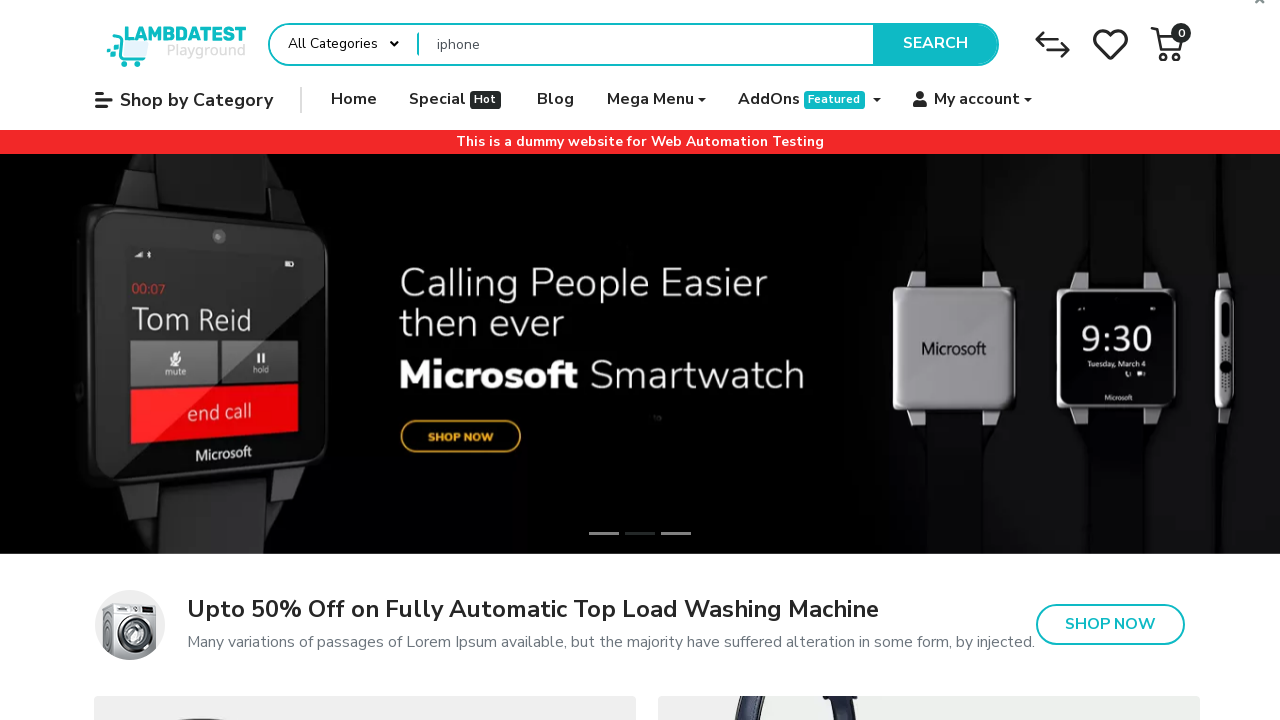

Pressed Enter to submit the search on input[name='search']
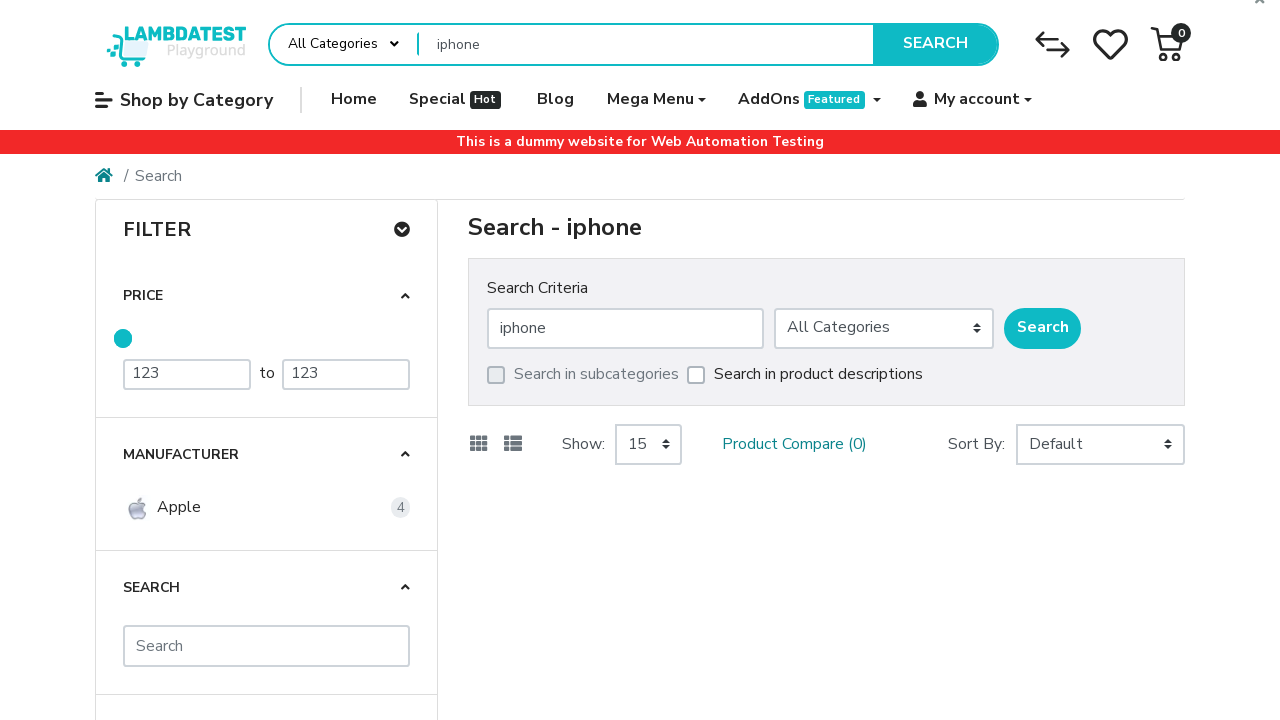

Search results loaded and page reached networkidle state
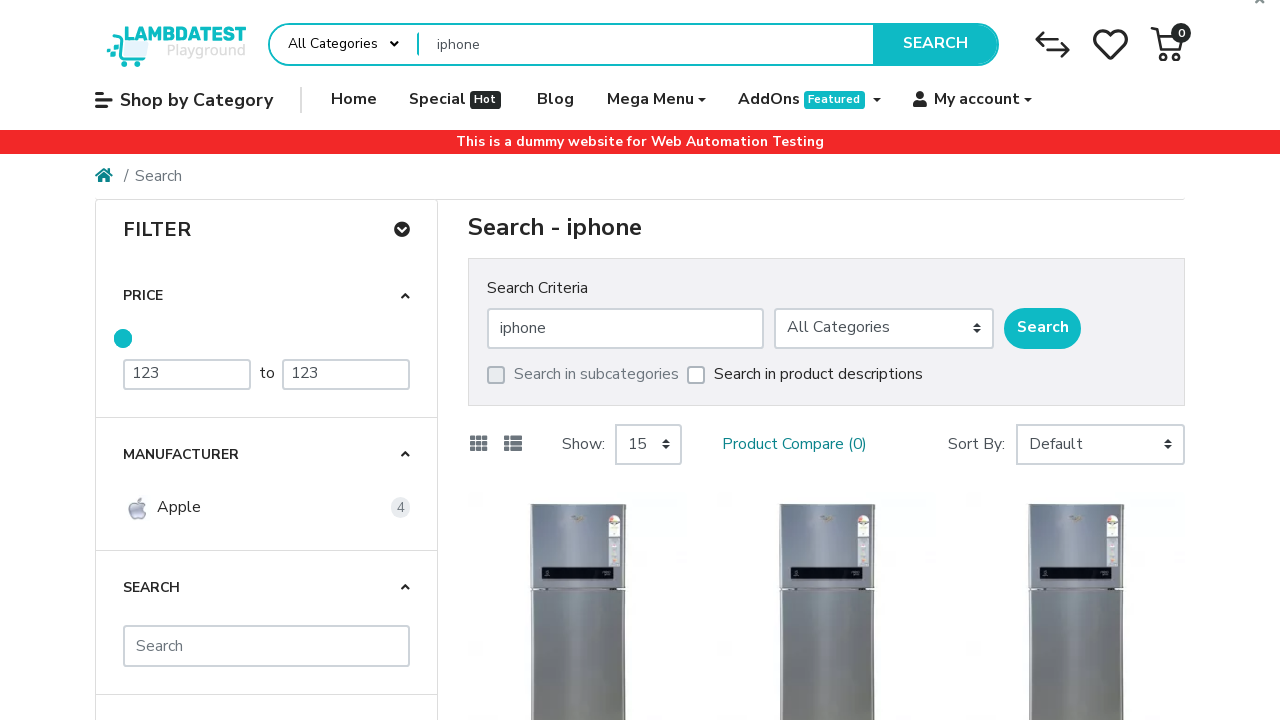

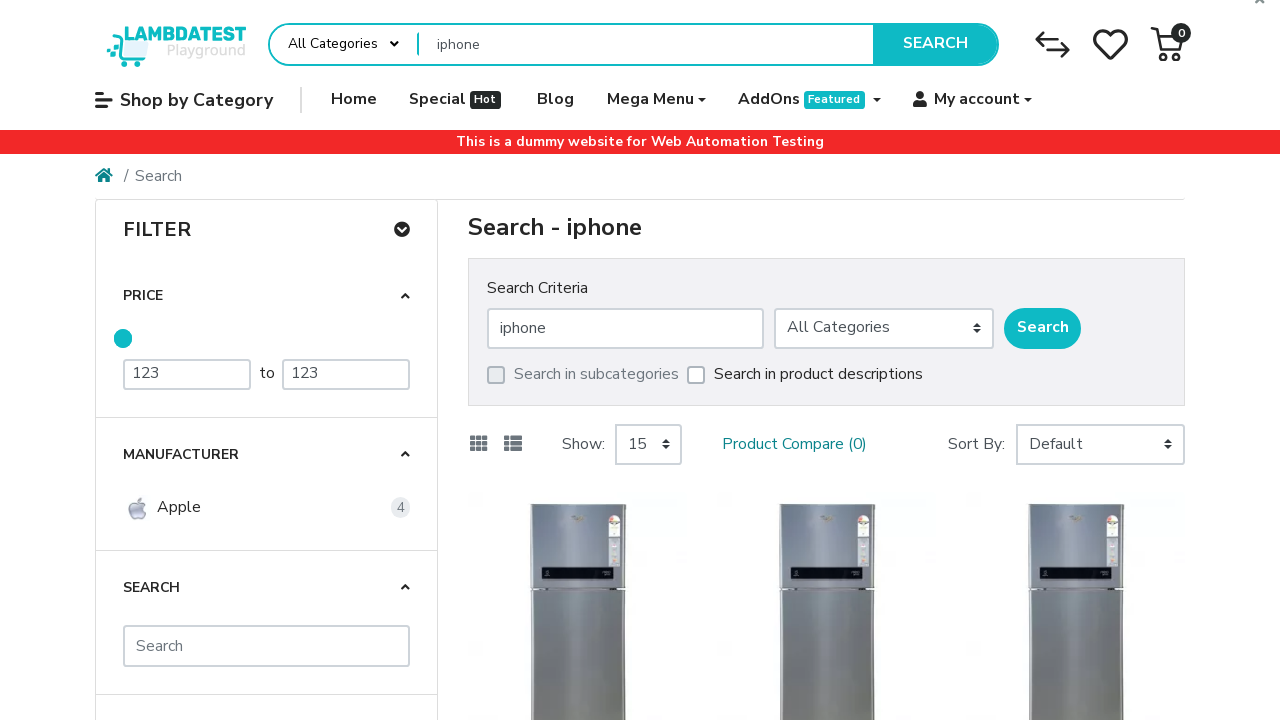